Tests e-commerce checkout flow by adding multiple items to cart, applying a promotional code, and placing an order

Starting URL: https://rahulshettyacademy.com/seleniumPractise/#/

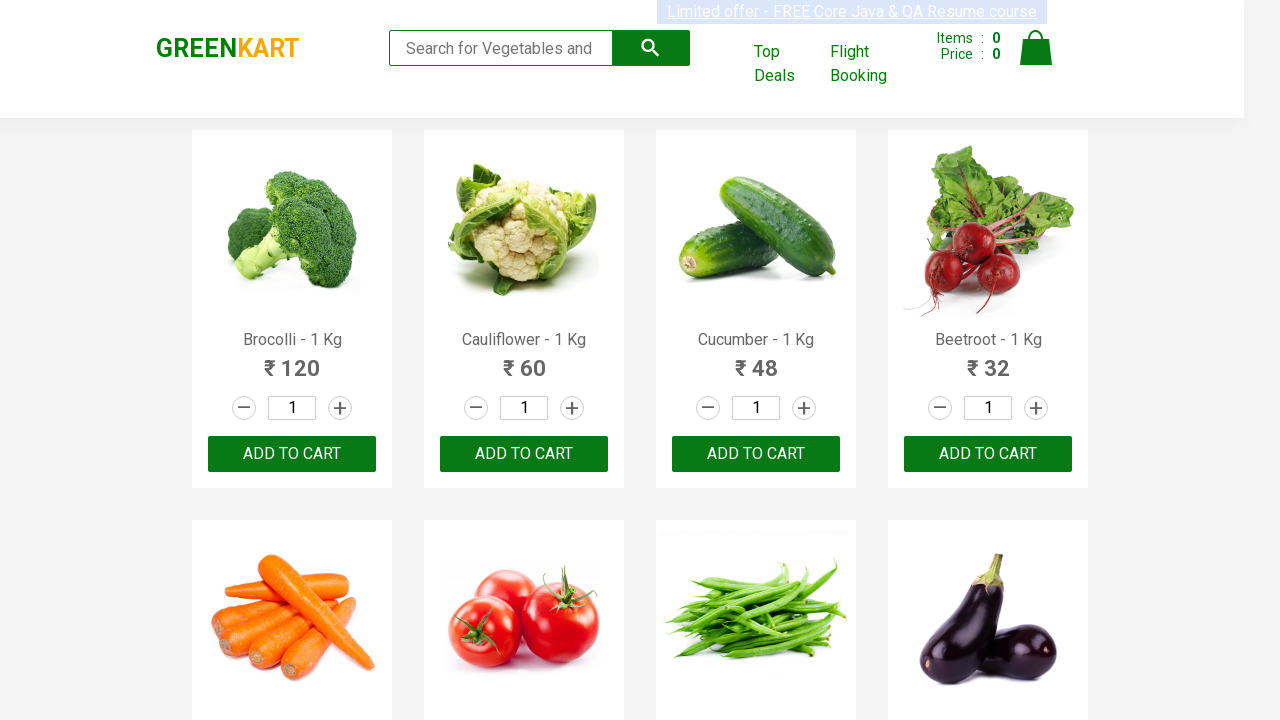

Products loaded on the page
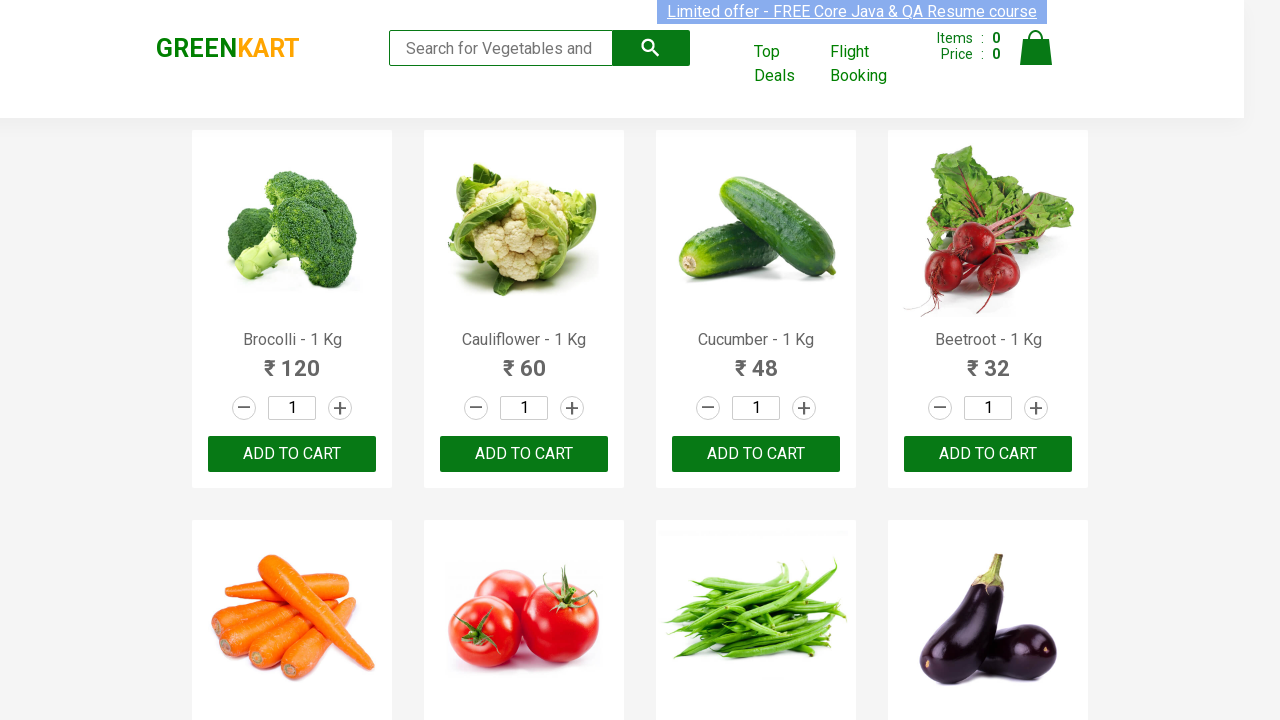

Retrieved all product names from the page
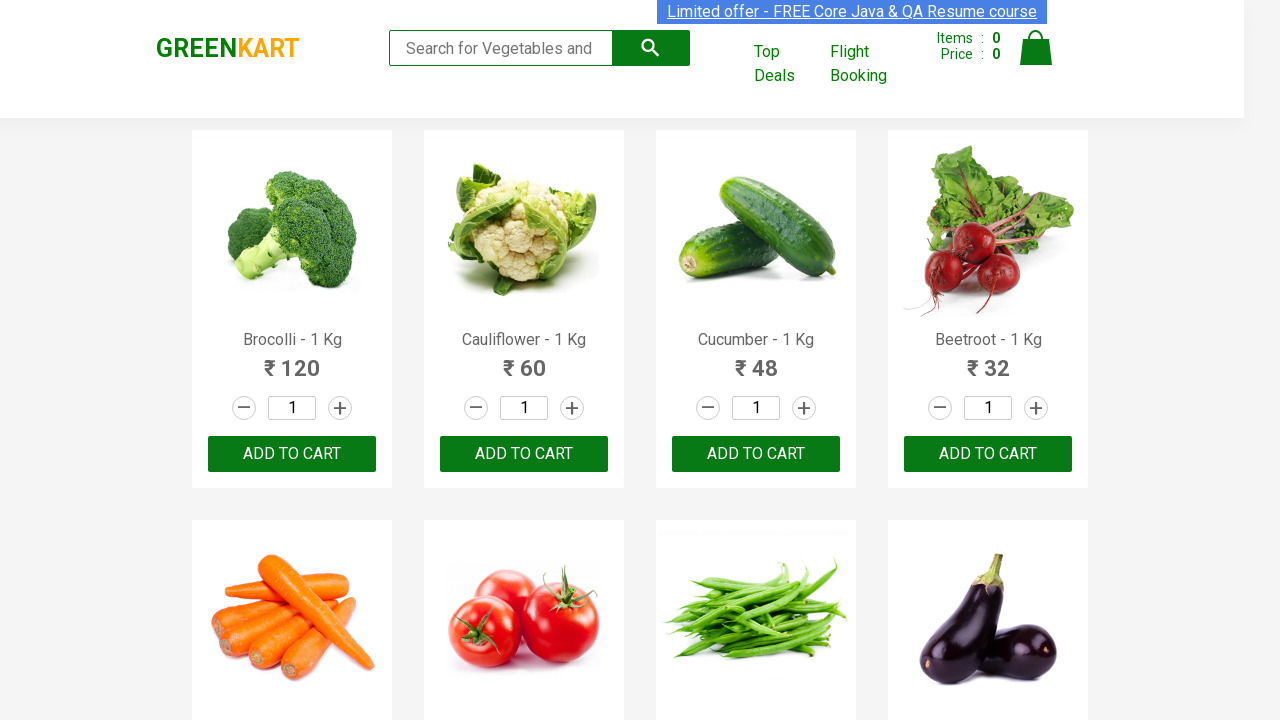

Retrieved all add to cart buttons
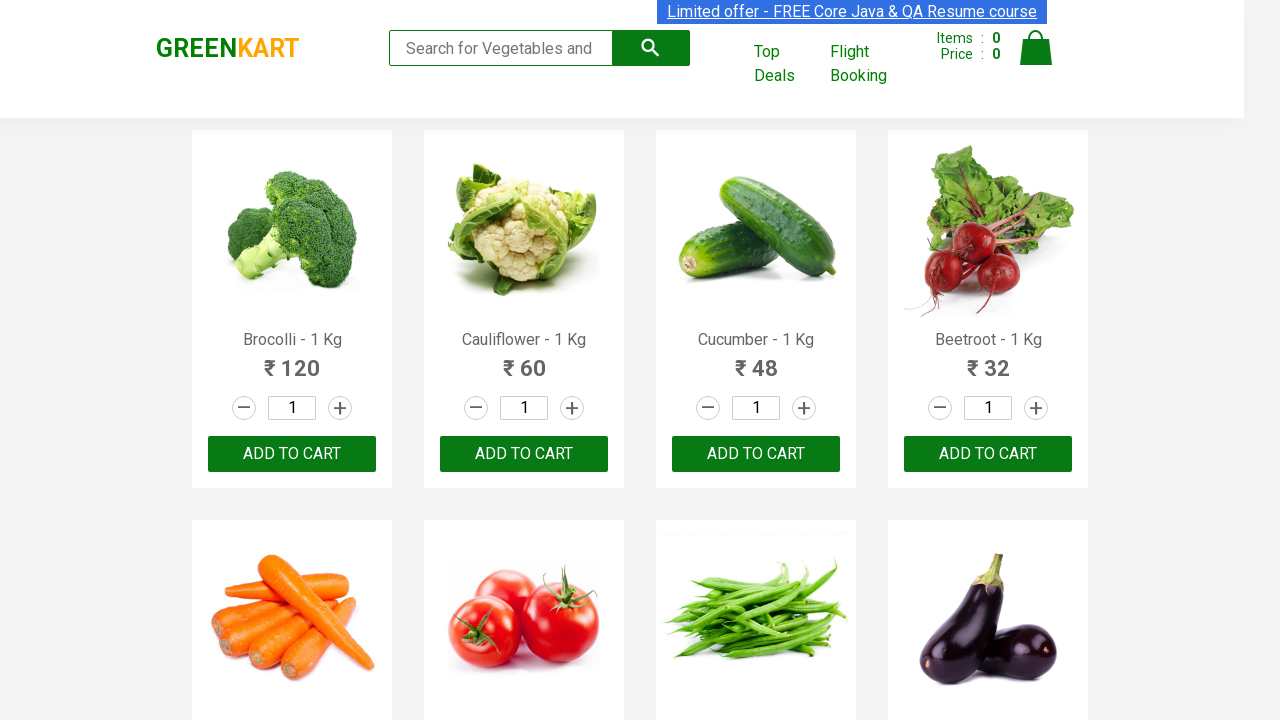

Added Brocolli to cart at (292, 454) on div.product-action button >> nth=0
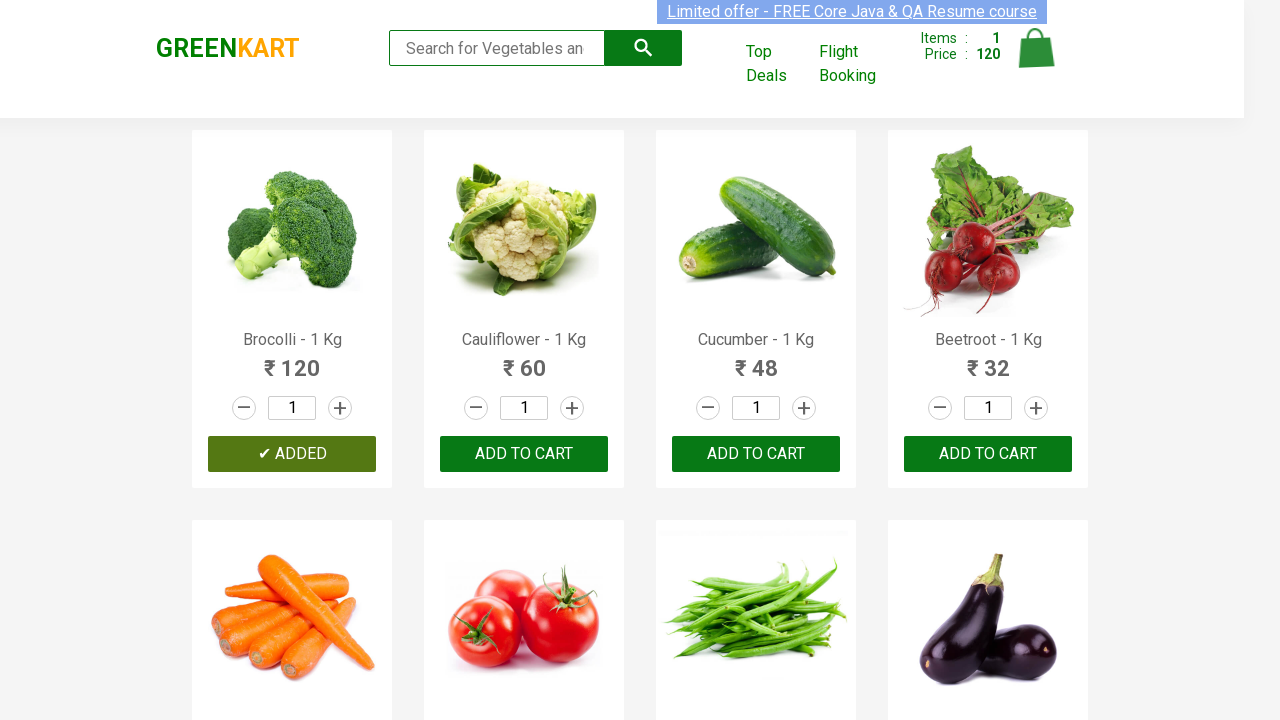

Added Cucumber to cart at (756, 454) on div.product-action button >> nth=2
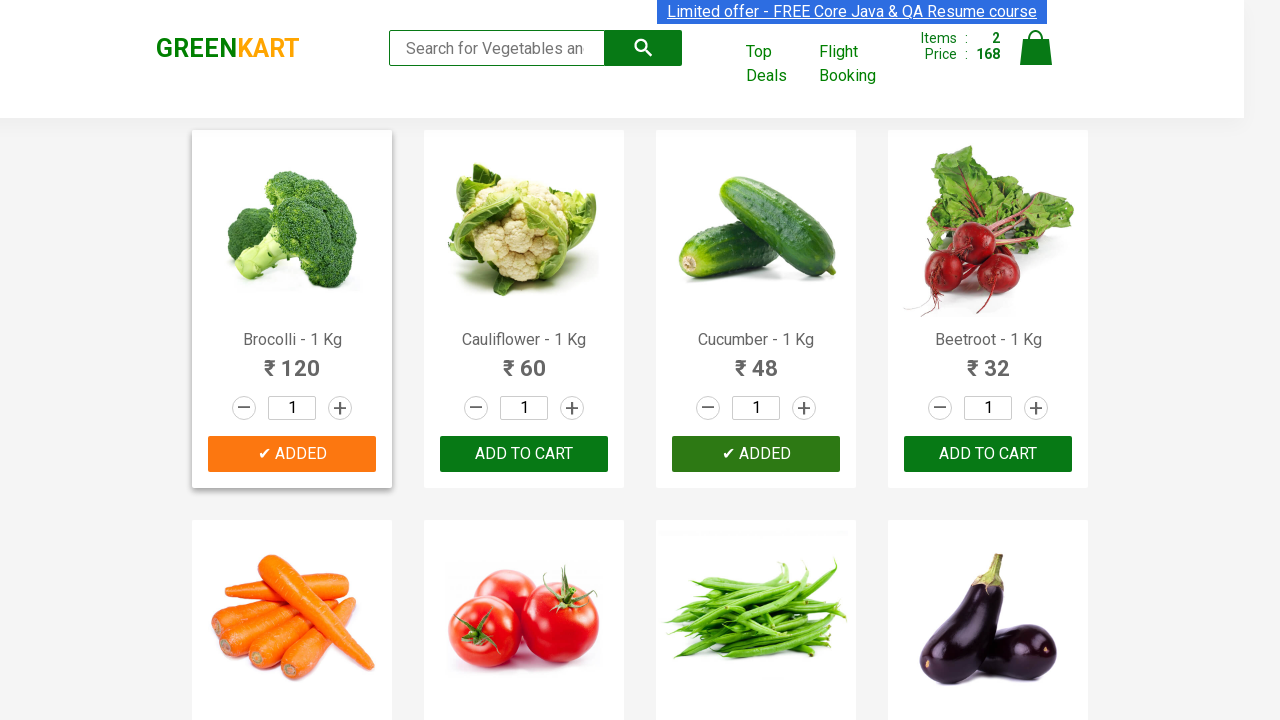

Added Beetroot to cart at (988, 454) on div.product-action button >> nth=3
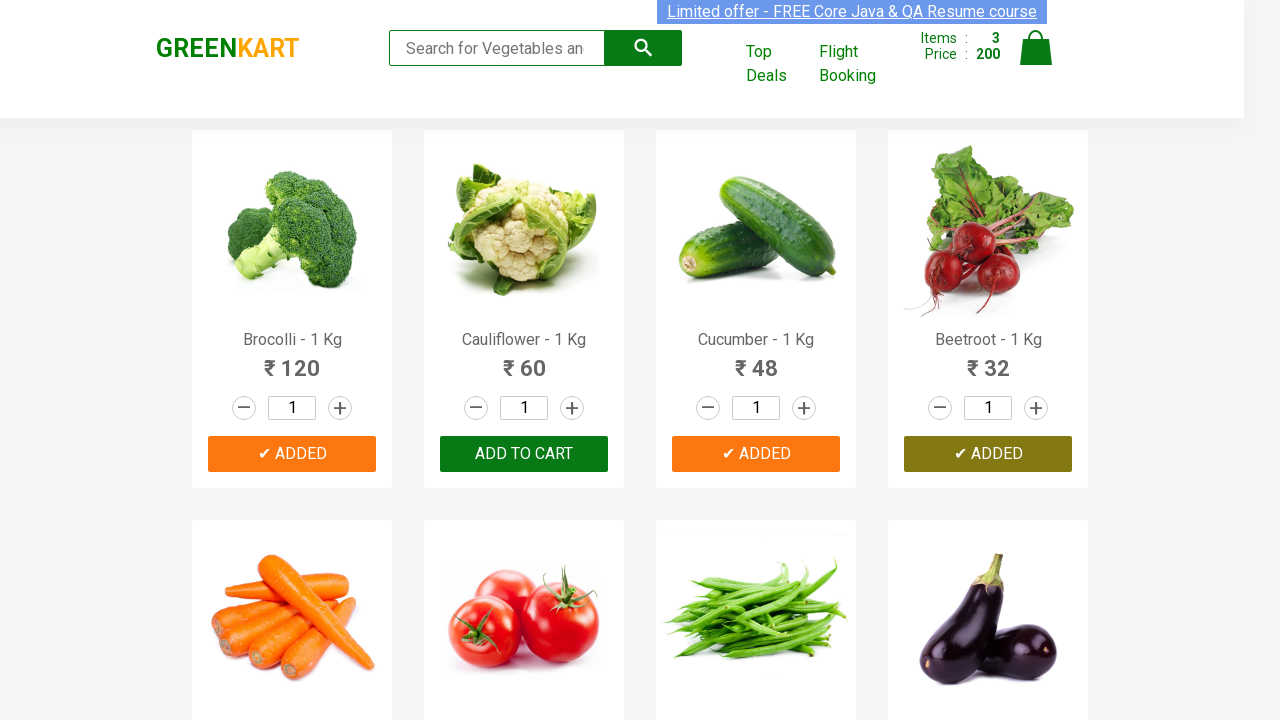

Clicked on cart icon to view cart at (1036, 48) on a.cart-icon img
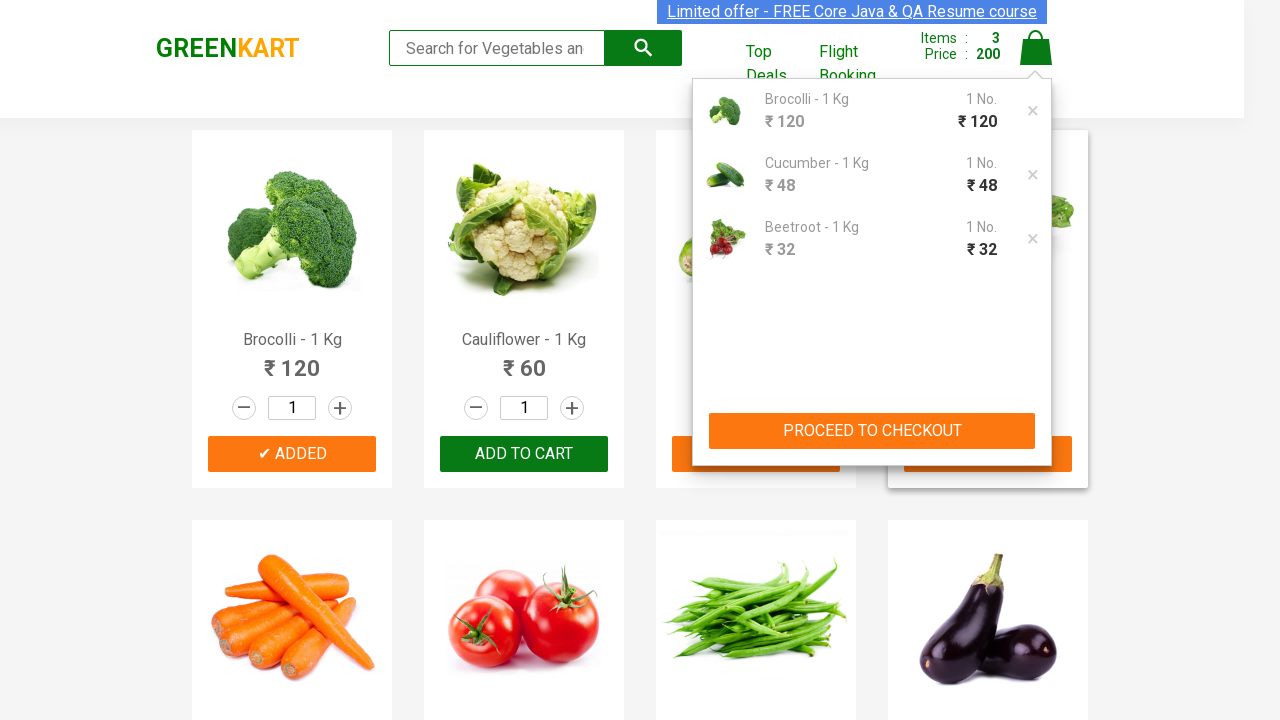

Proceed to checkout button became visible
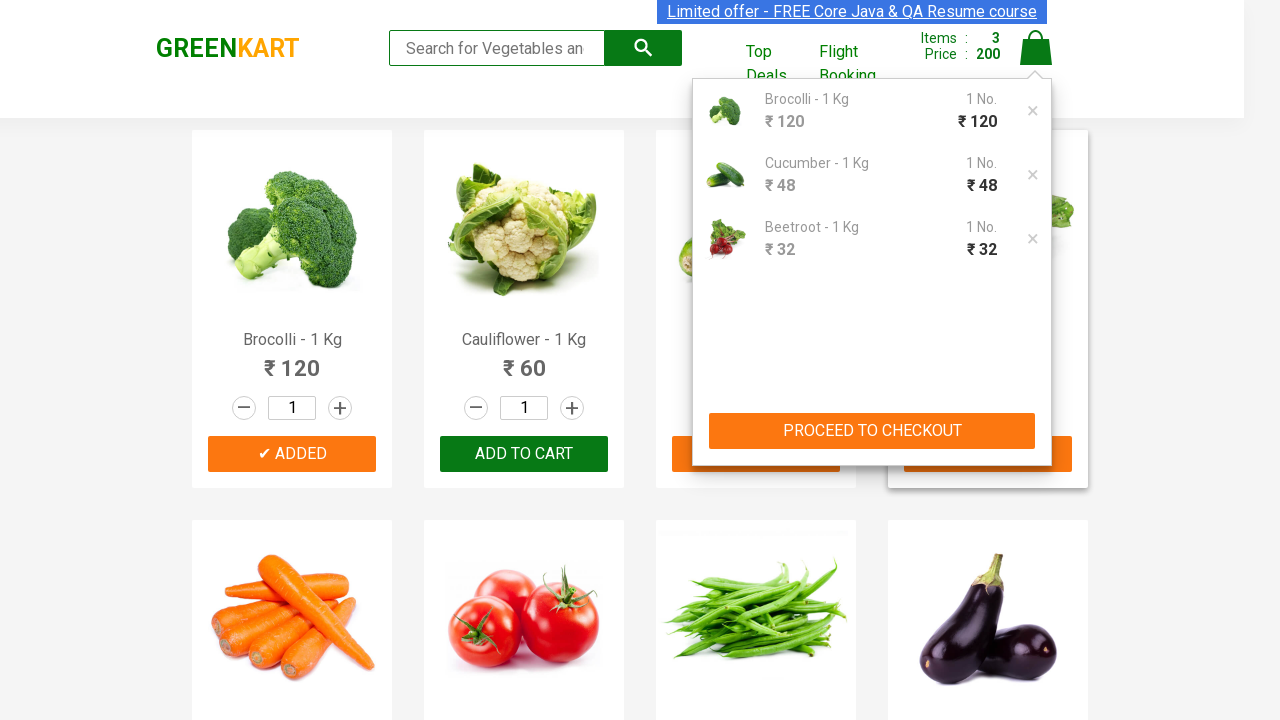

Clicked proceed to checkout button at (872, 431) on button:text('PROCEED TO CHECKOUT')
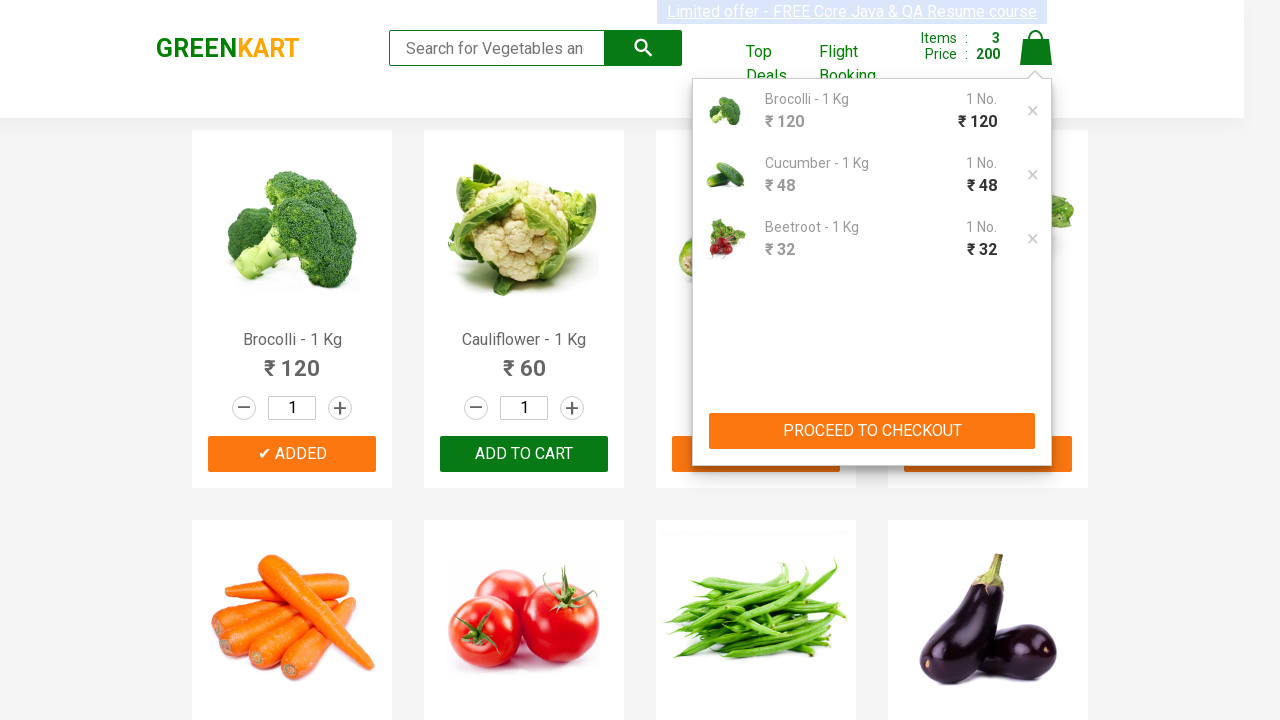

Promo code input field became visible
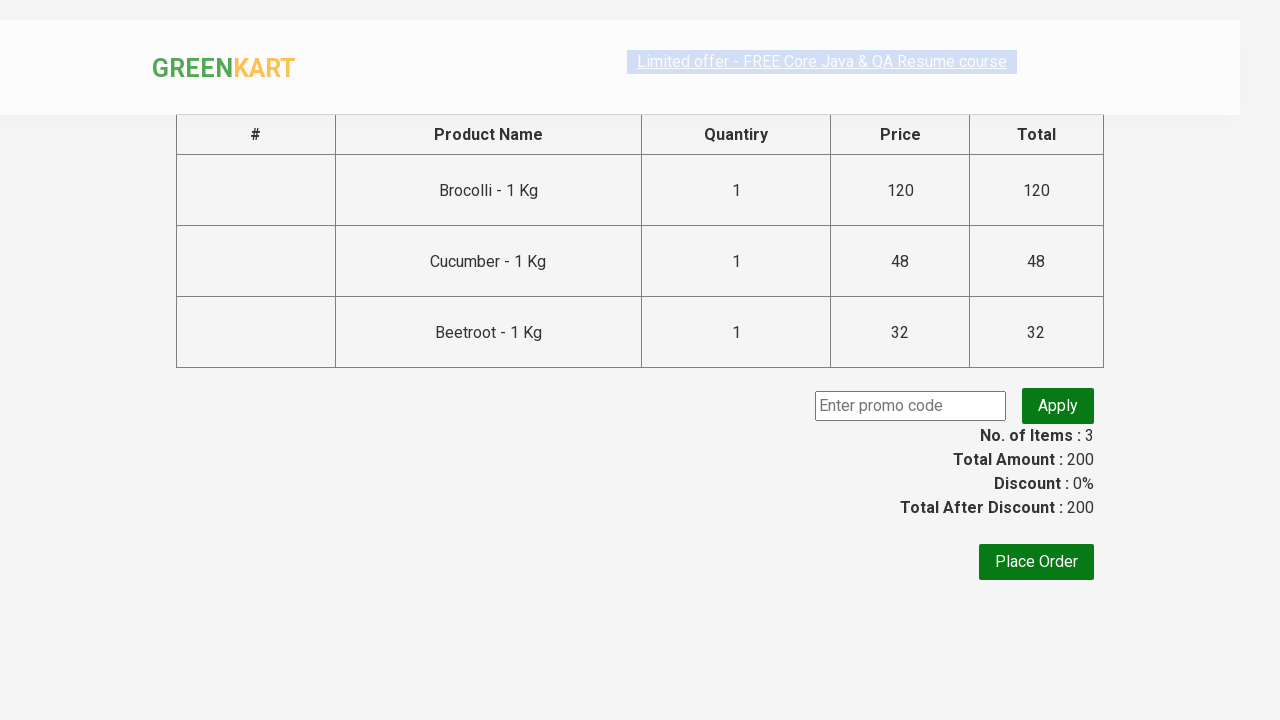

Entered promotional code 'rahulshettyacademy' on input.promoCode
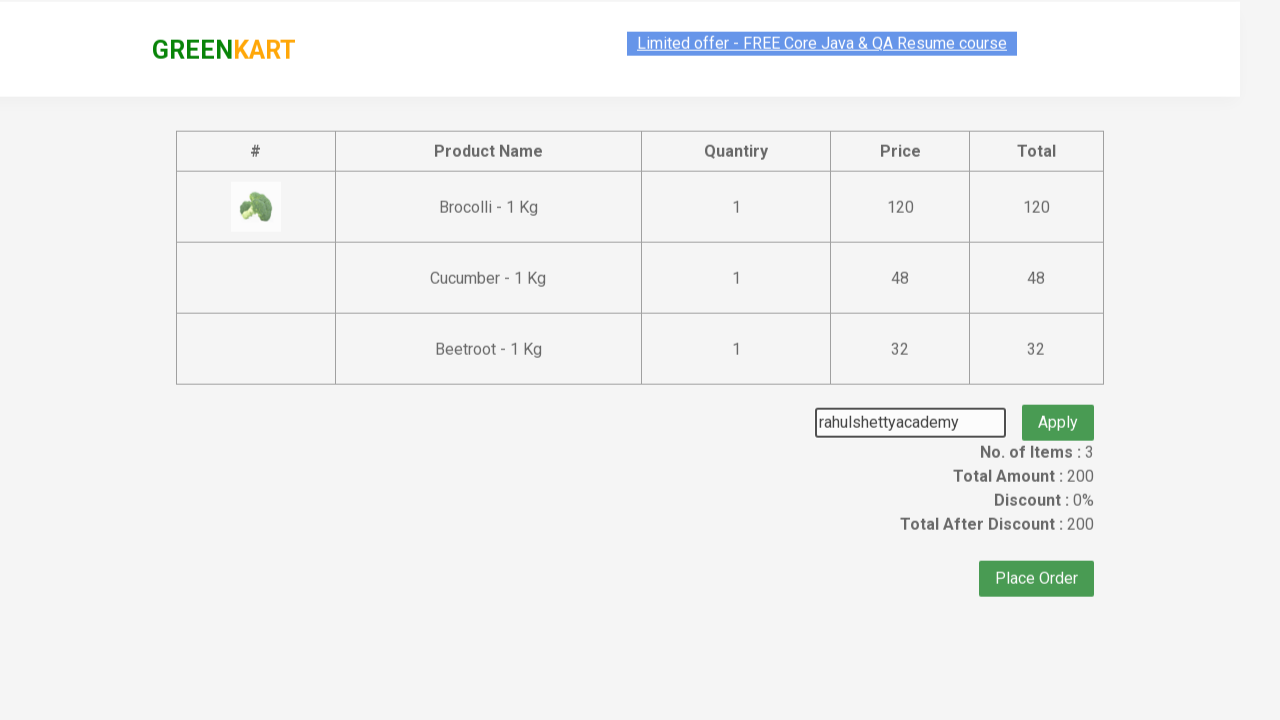

Clicked apply promo code button at (1058, 406) on button.promoBtn
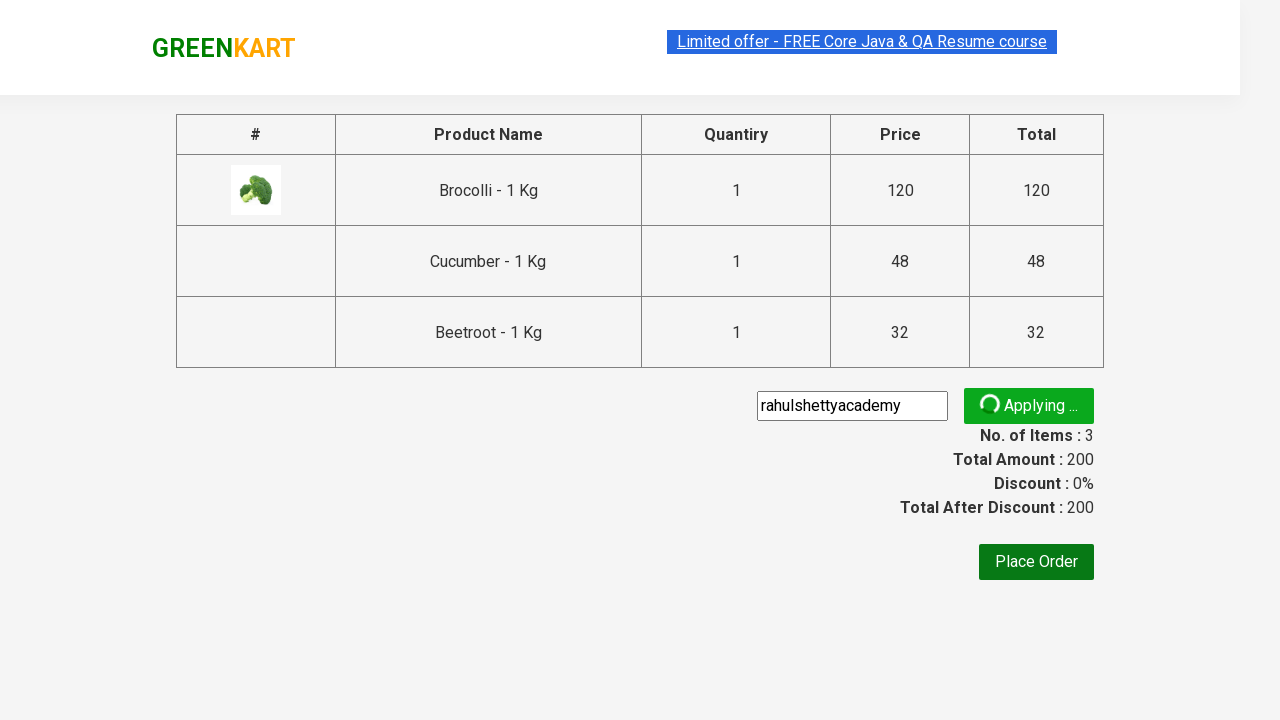

Promo code confirmation message appeared
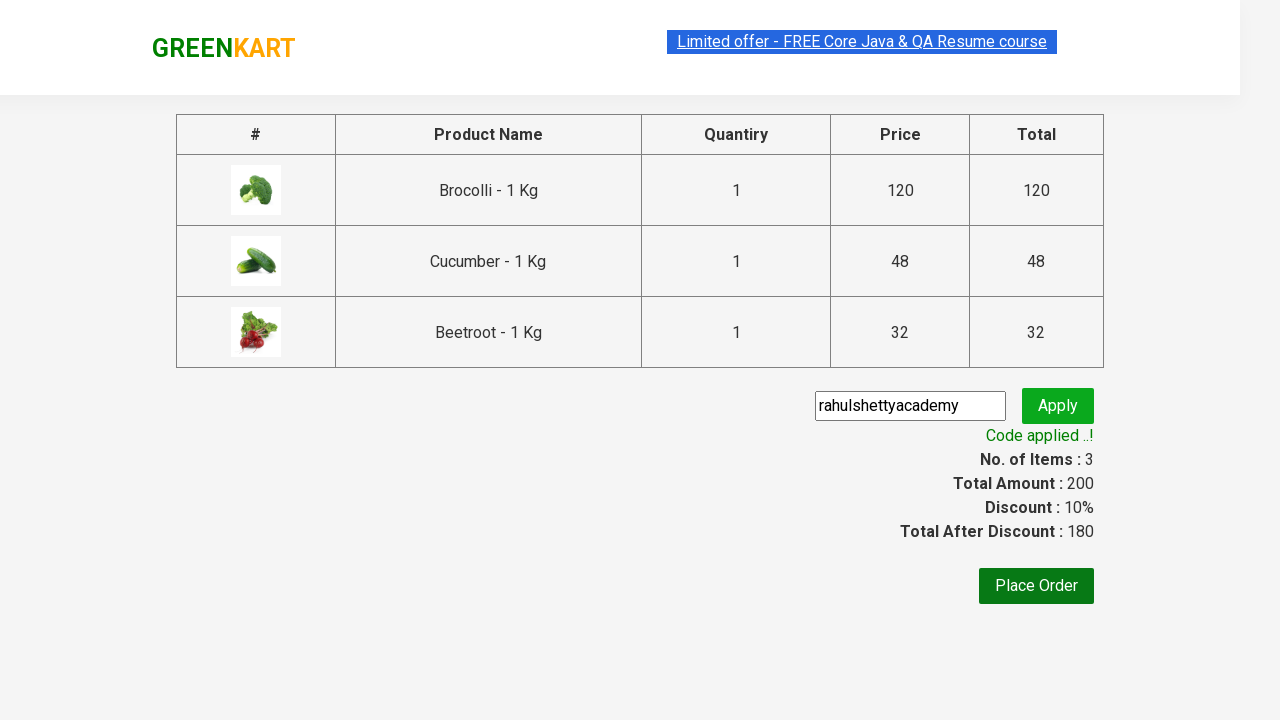

Clicked place order button to complete checkout at (1036, 586) on button:text('Place Order')
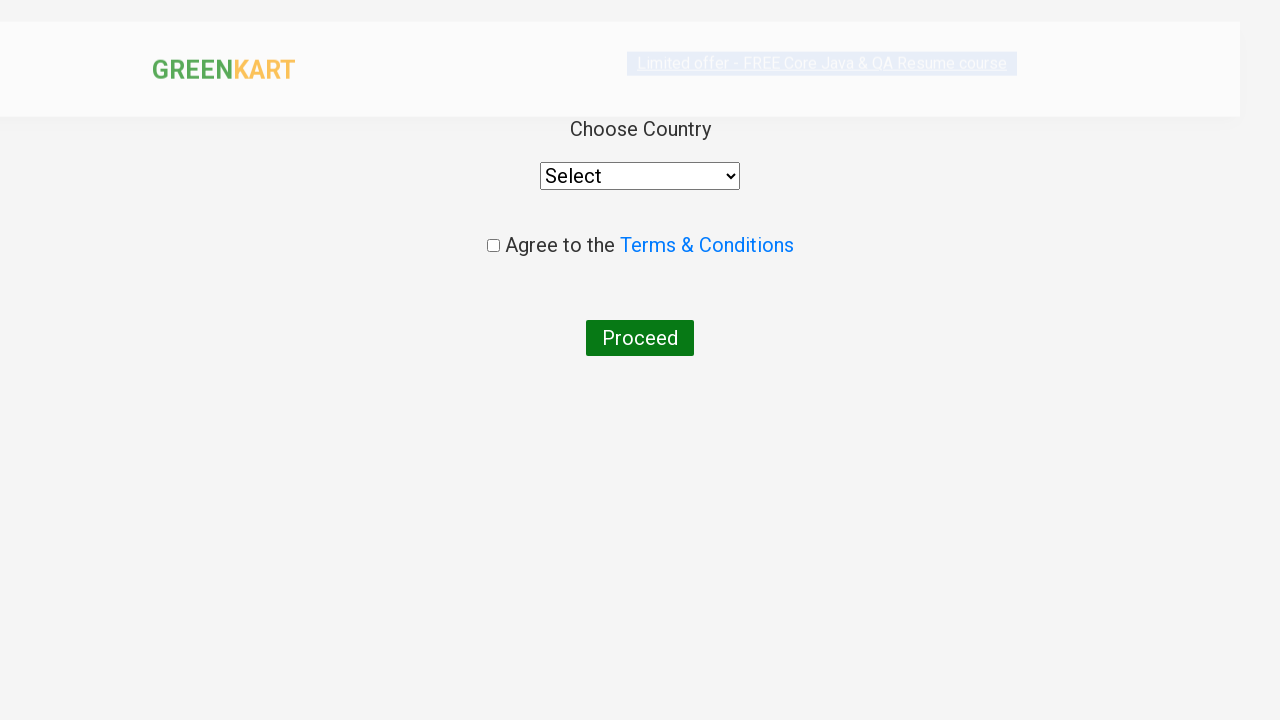

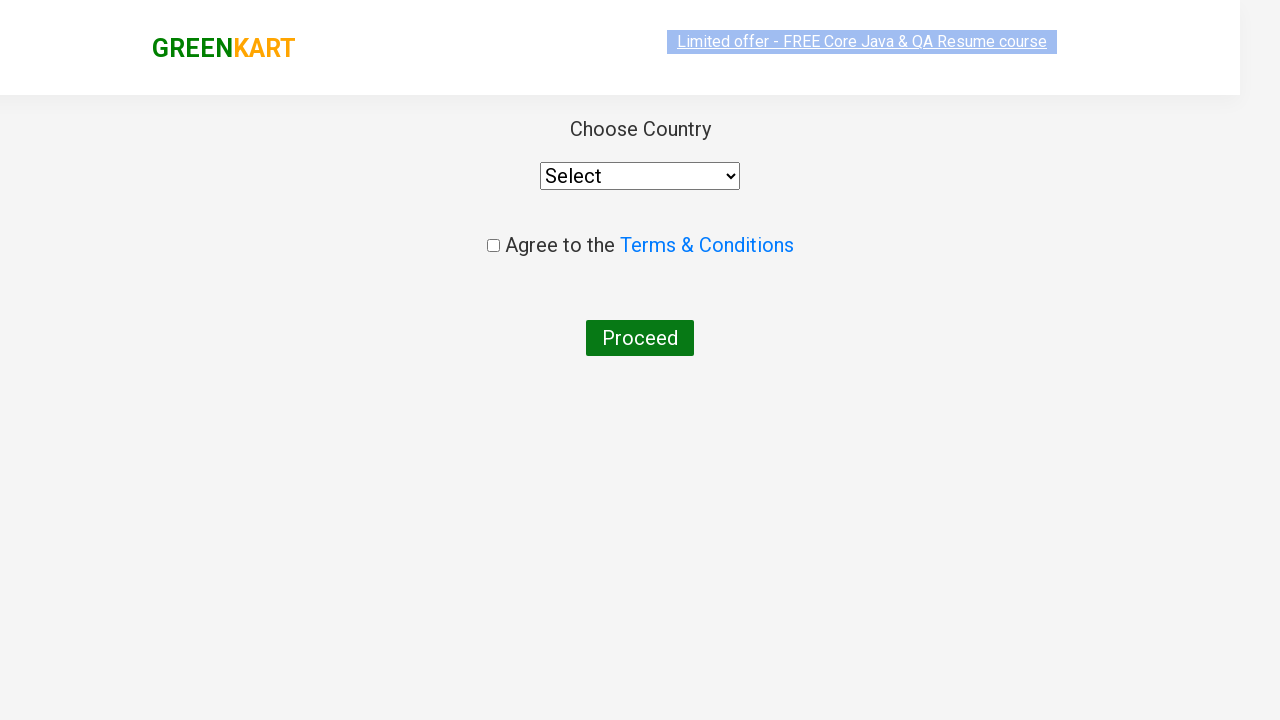